Tests adding todo items by filling the input field and pressing Enter, verifying items appear in the list

Starting URL: https://demo.playwright.dev/todomvc

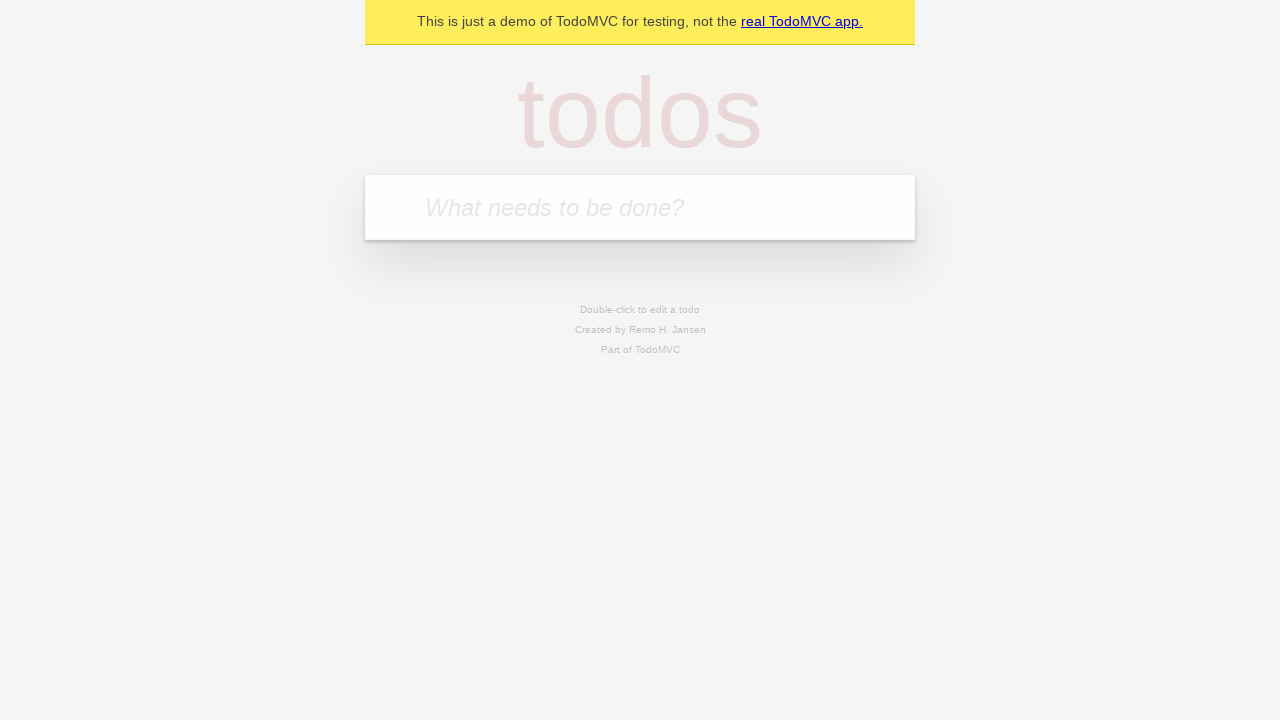

Filled todo input field with 'buy some cheese' on internal:attr=[placeholder="What needs to be done?"i]
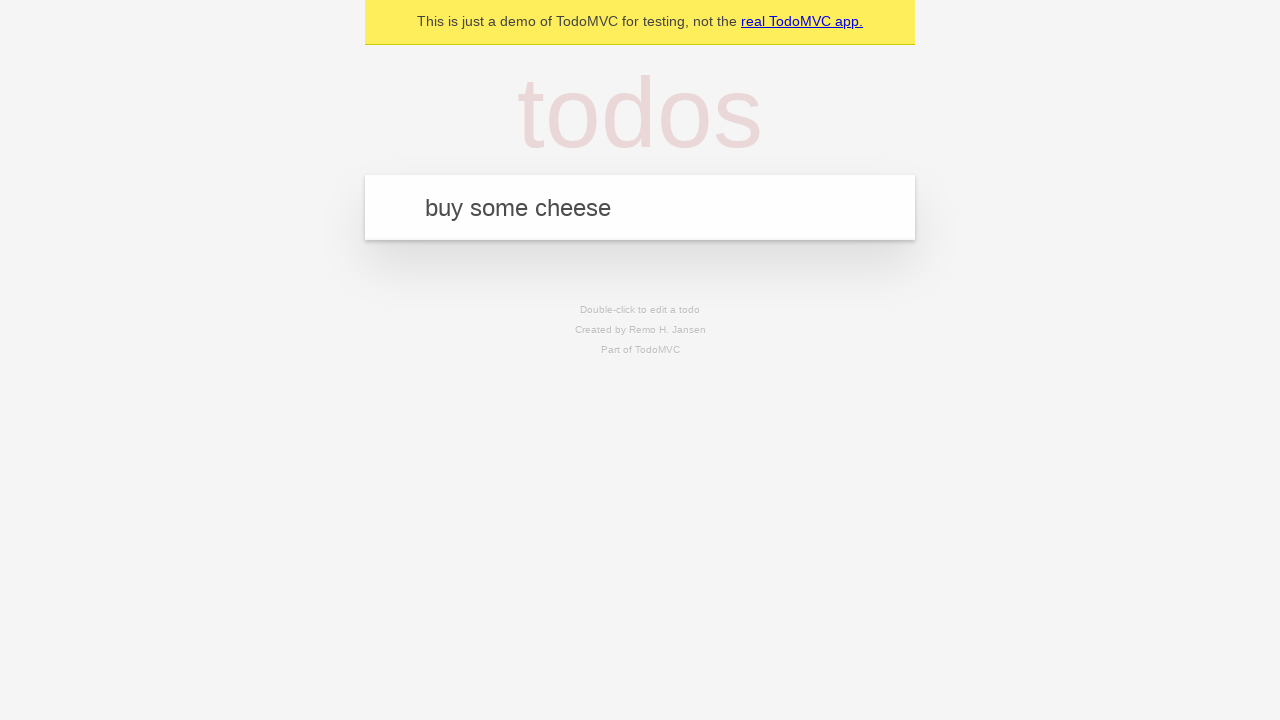

Pressed Enter to add first todo item on internal:attr=[placeholder="What needs to be done?"i]
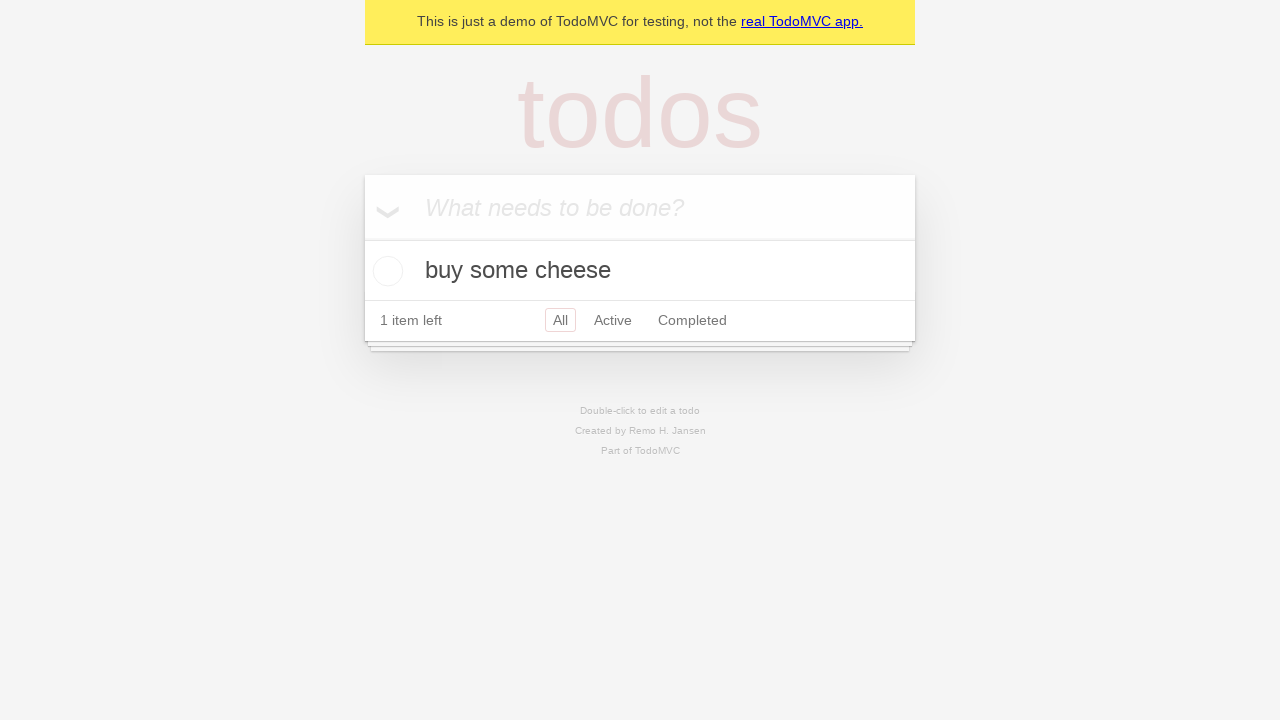

First todo item appeared in the list
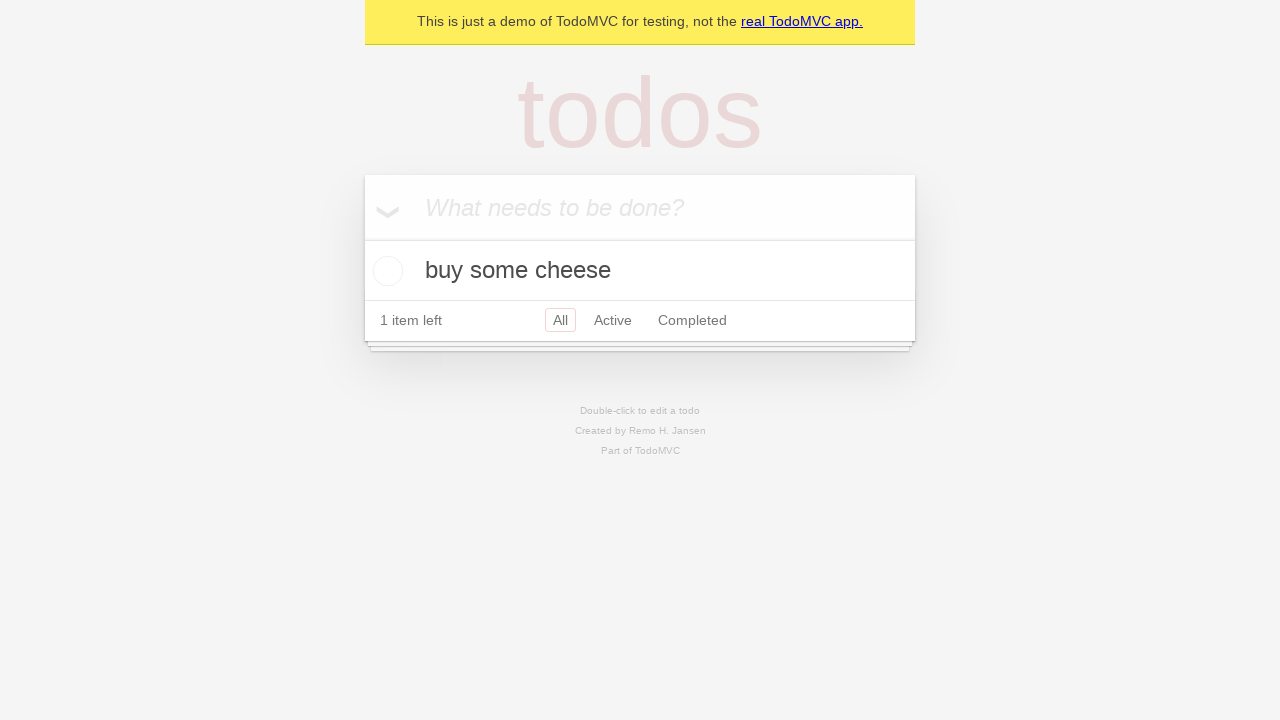

Filled todo input field with 'feed the cat' on internal:attr=[placeholder="What needs to be done?"i]
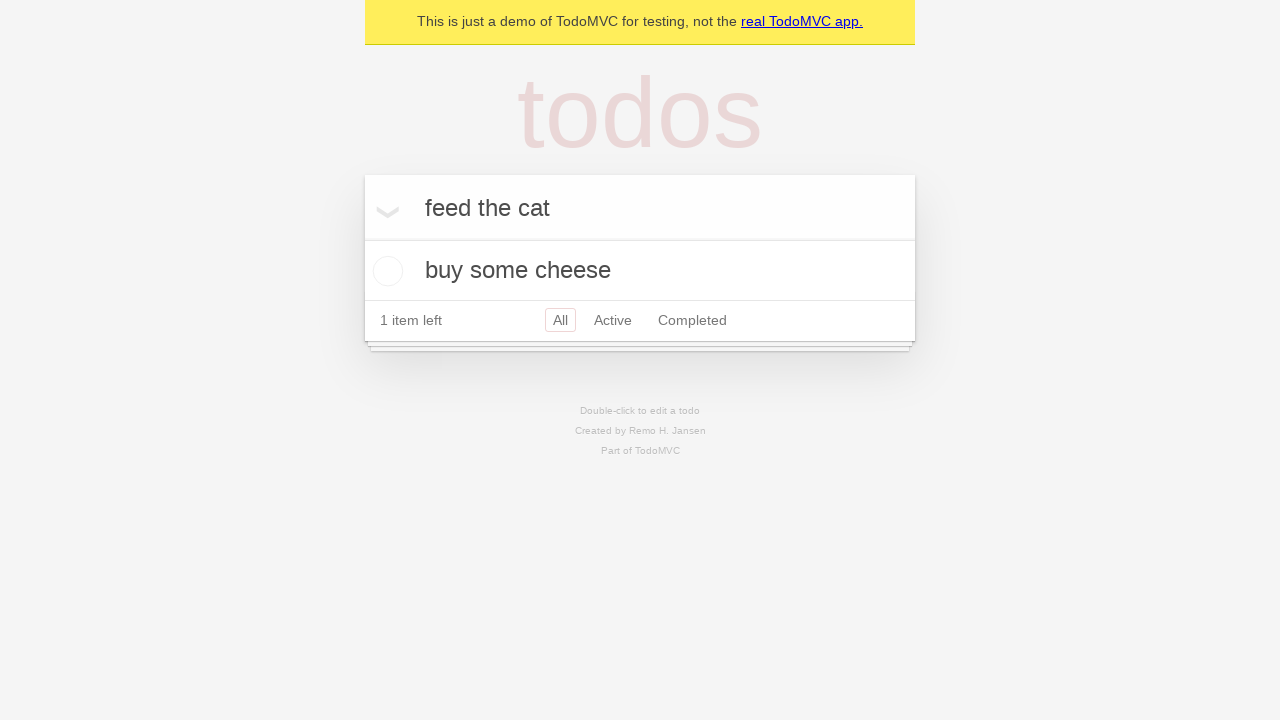

Pressed Enter to add second todo item on internal:attr=[placeholder="What needs to be done?"i]
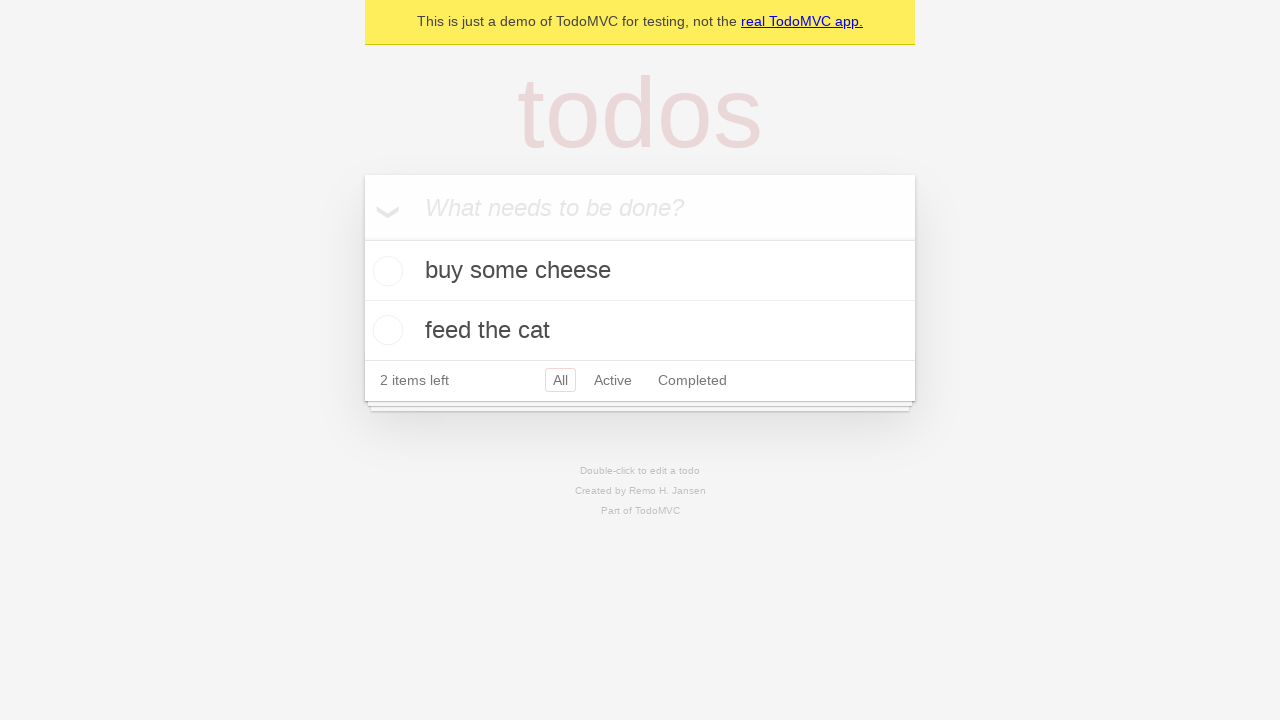

Both todo items are visible in the list
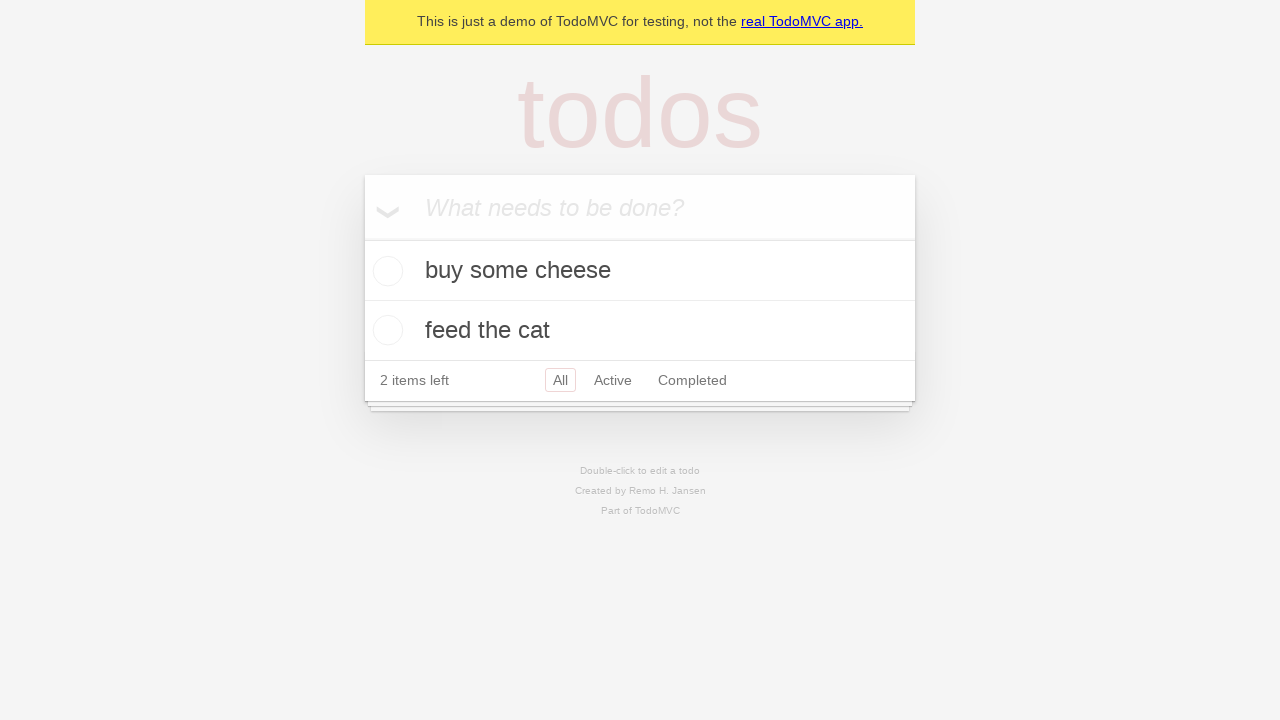

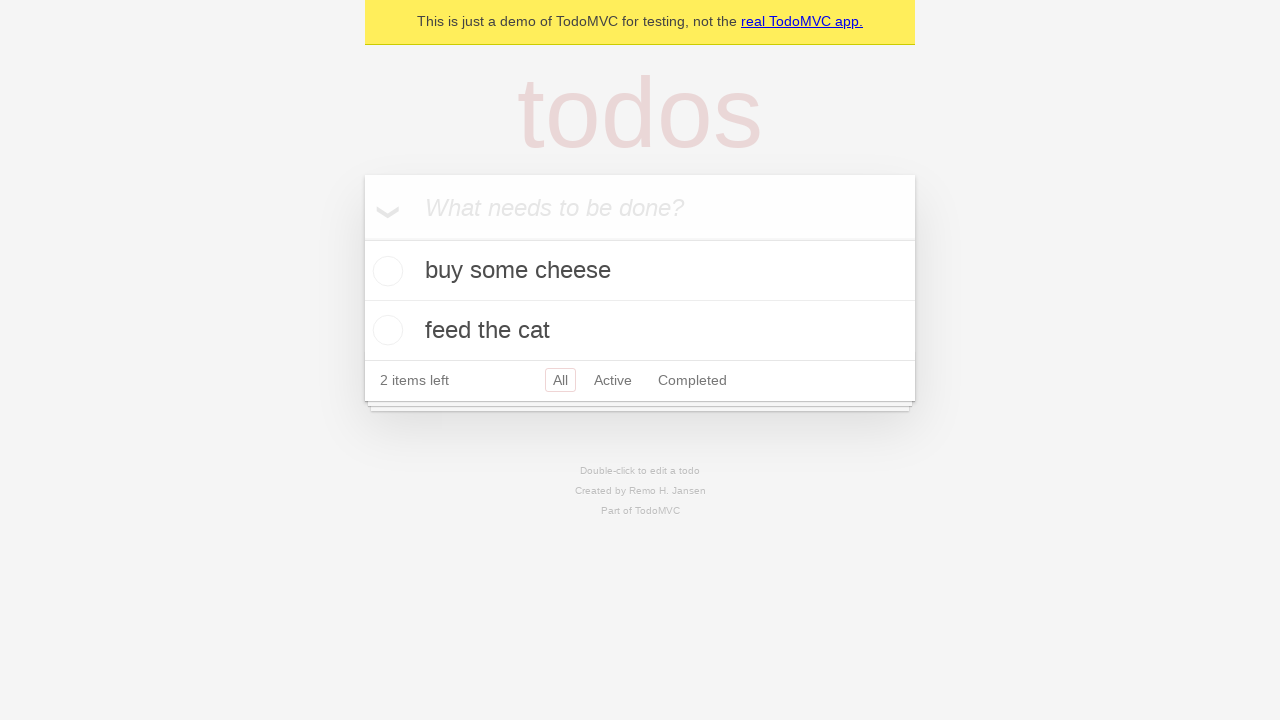